Tests selecting multiple items from a list using control-click to select every other item

Starting URL: https://jqueryui.com/selectable/

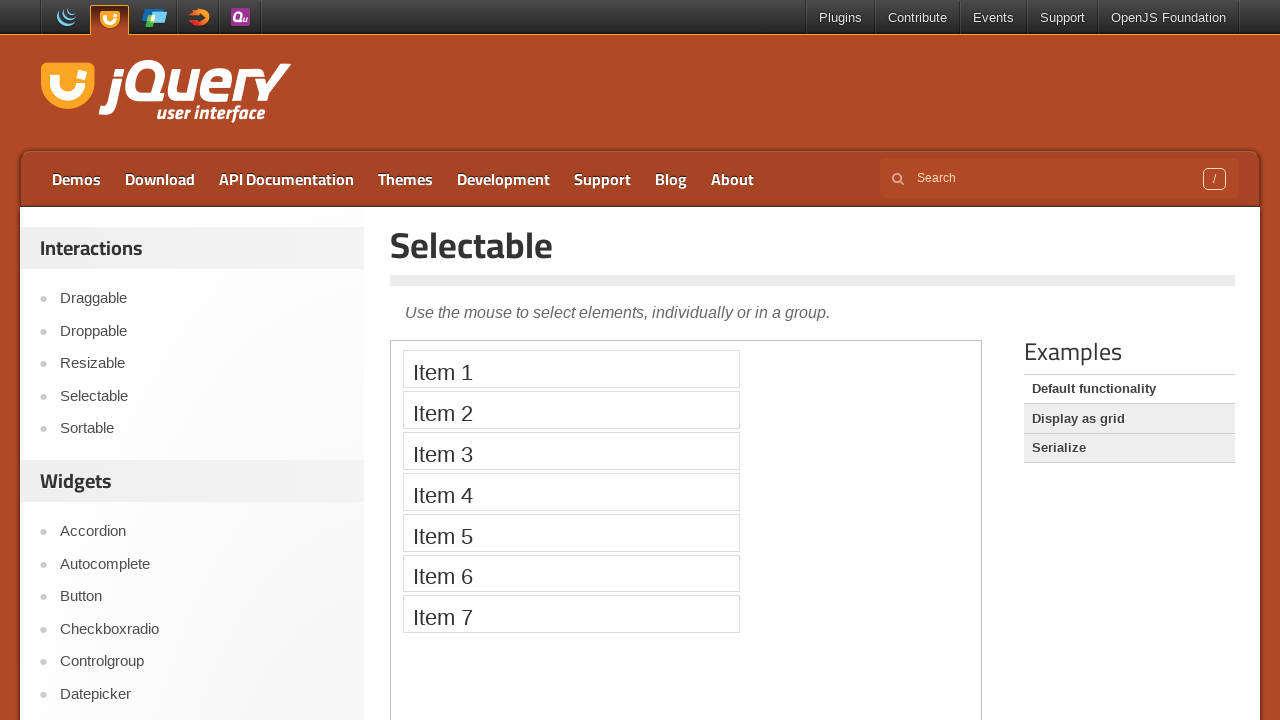

Scrolled down 350 pixels to view iframe area
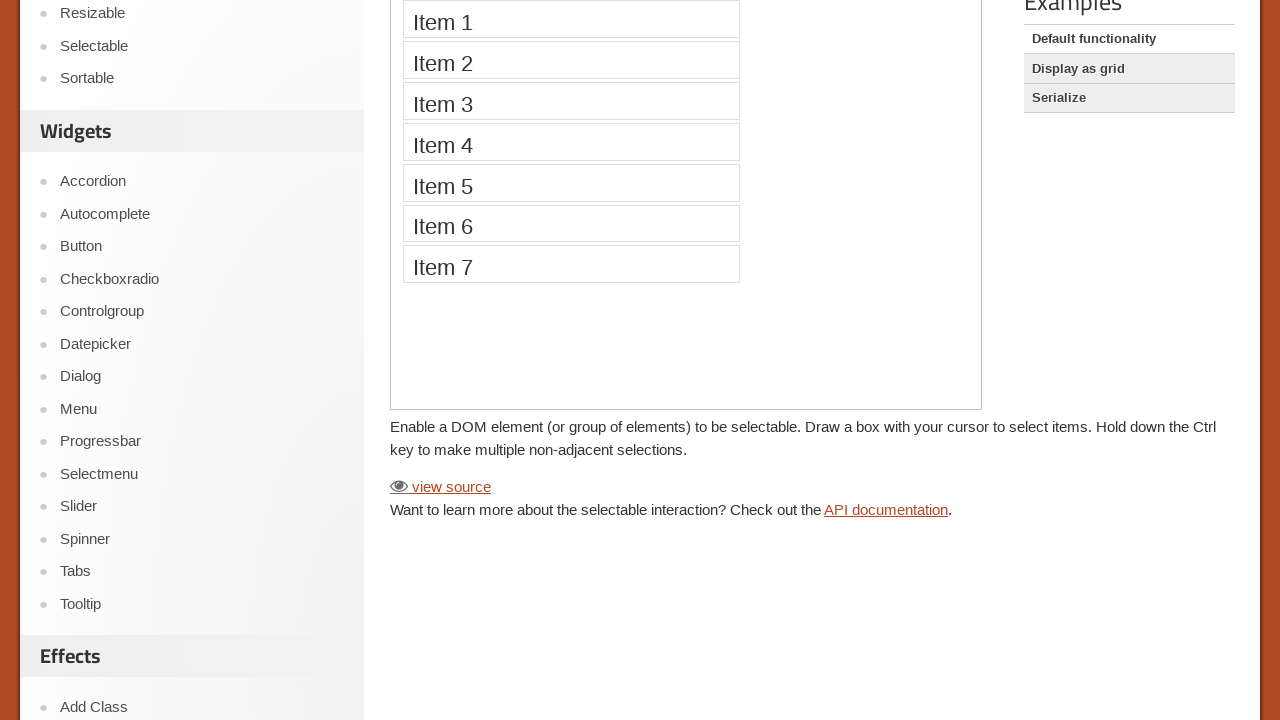

Located iframe context
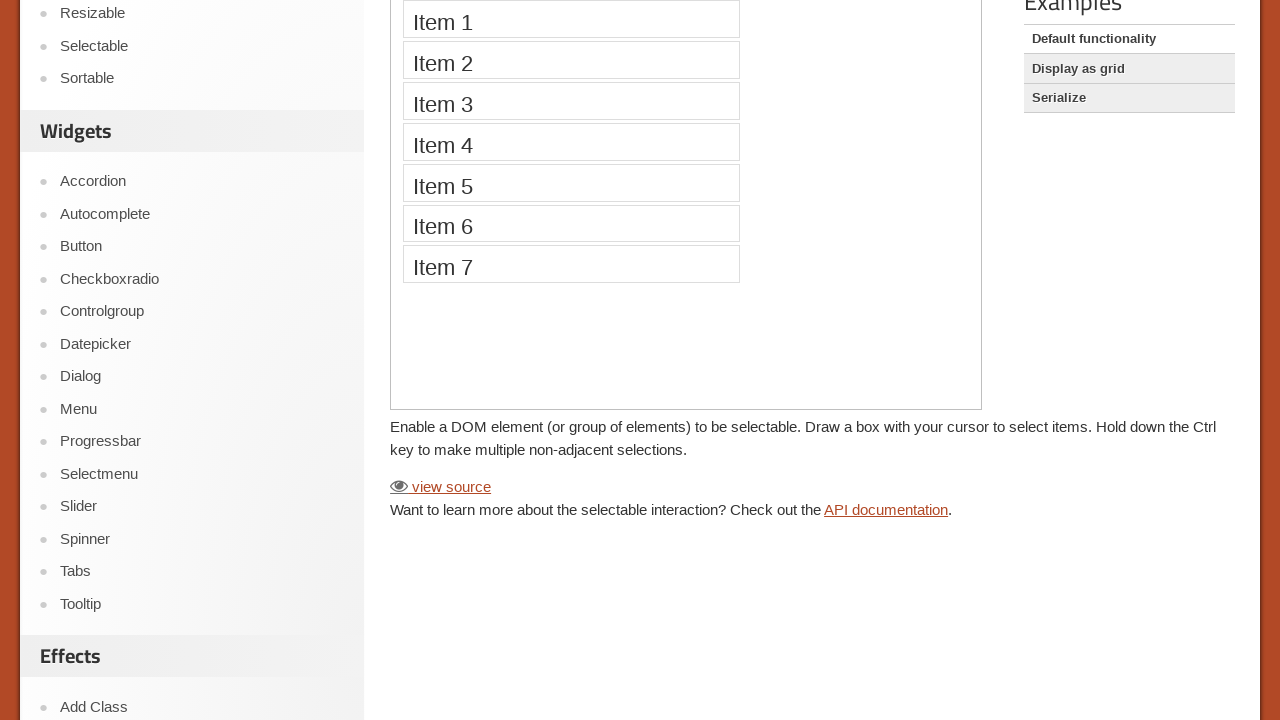

Waited for selectable list items to be visible
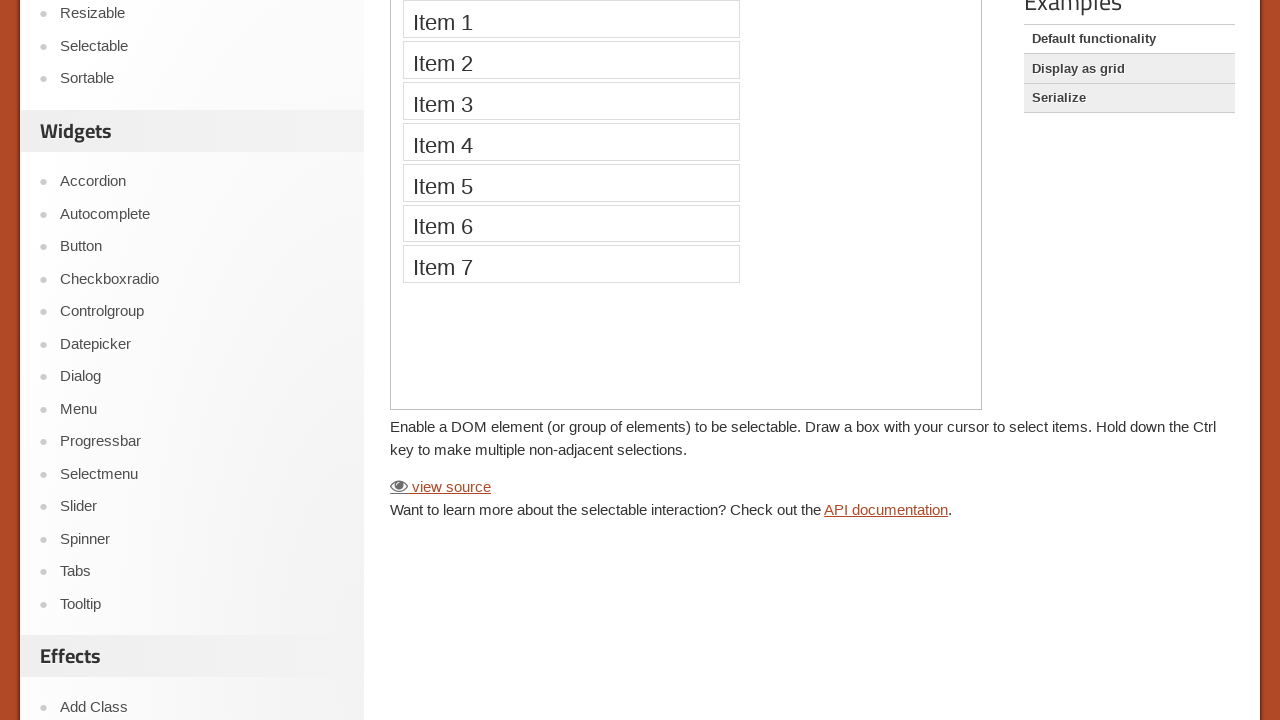

Retrieved all selectable list items
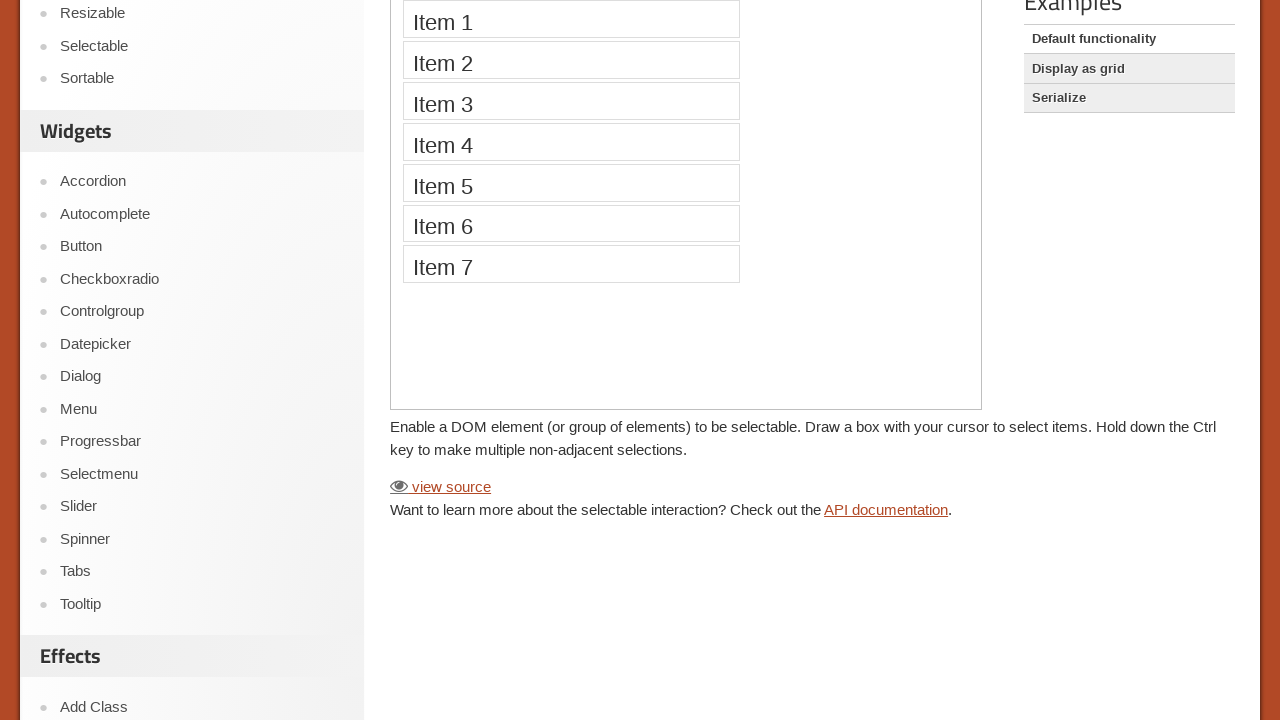

Control-clicked list item at index 0 at (571, 20) on iframe >> nth=0 >> internal:control=enter-frame >> #selectable li >> nth=0
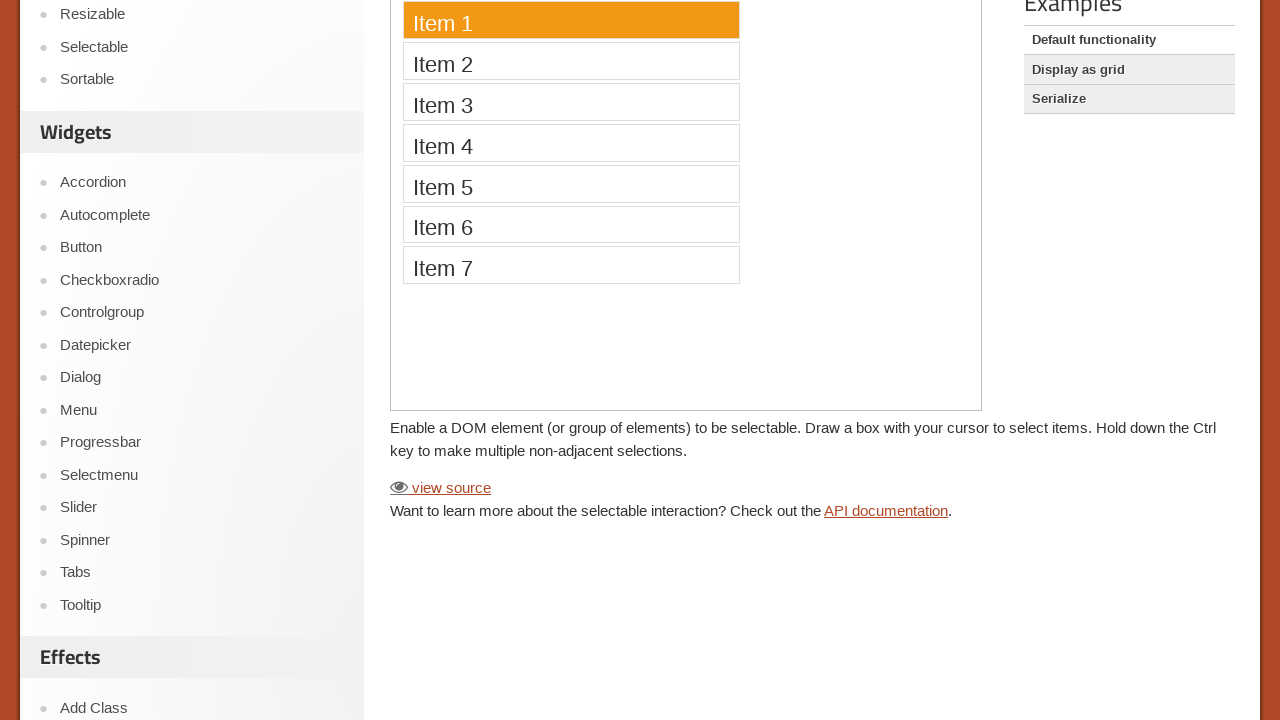

Control-clicked list item at index 2 at (571, 102) on iframe >> nth=0 >> internal:control=enter-frame >> #selectable li >> nth=2
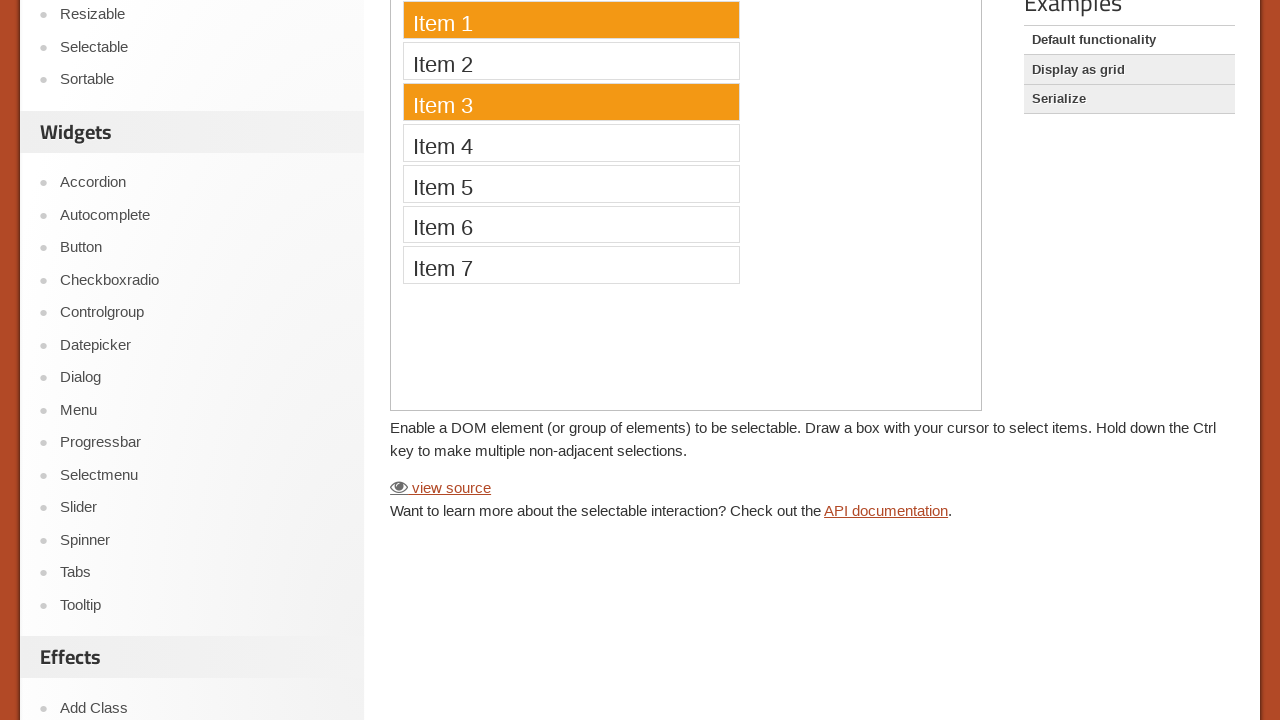

Control-clicked list item at index 4 at (571, 183) on iframe >> nth=0 >> internal:control=enter-frame >> #selectable li >> nth=4
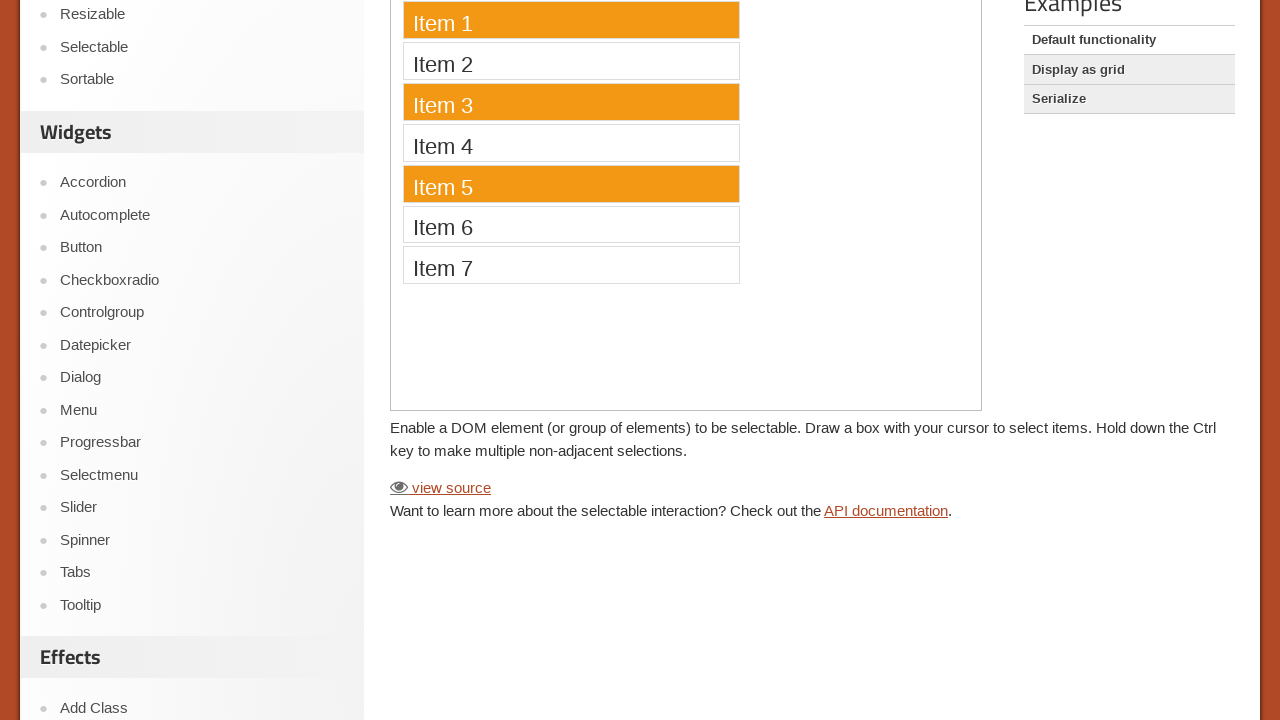

Control-clicked list item at index 6 at (571, 265) on iframe >> nth=0 >> internal:control=enter-frame >> #selectable li >> nth=6
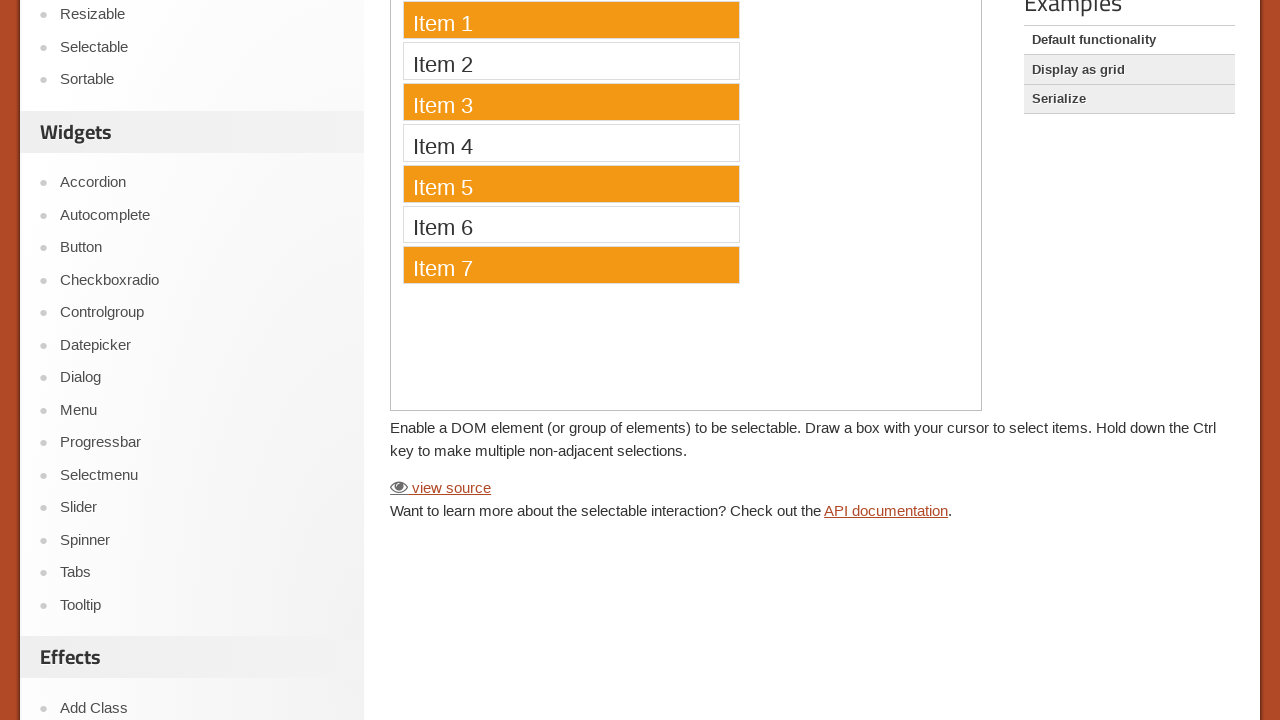

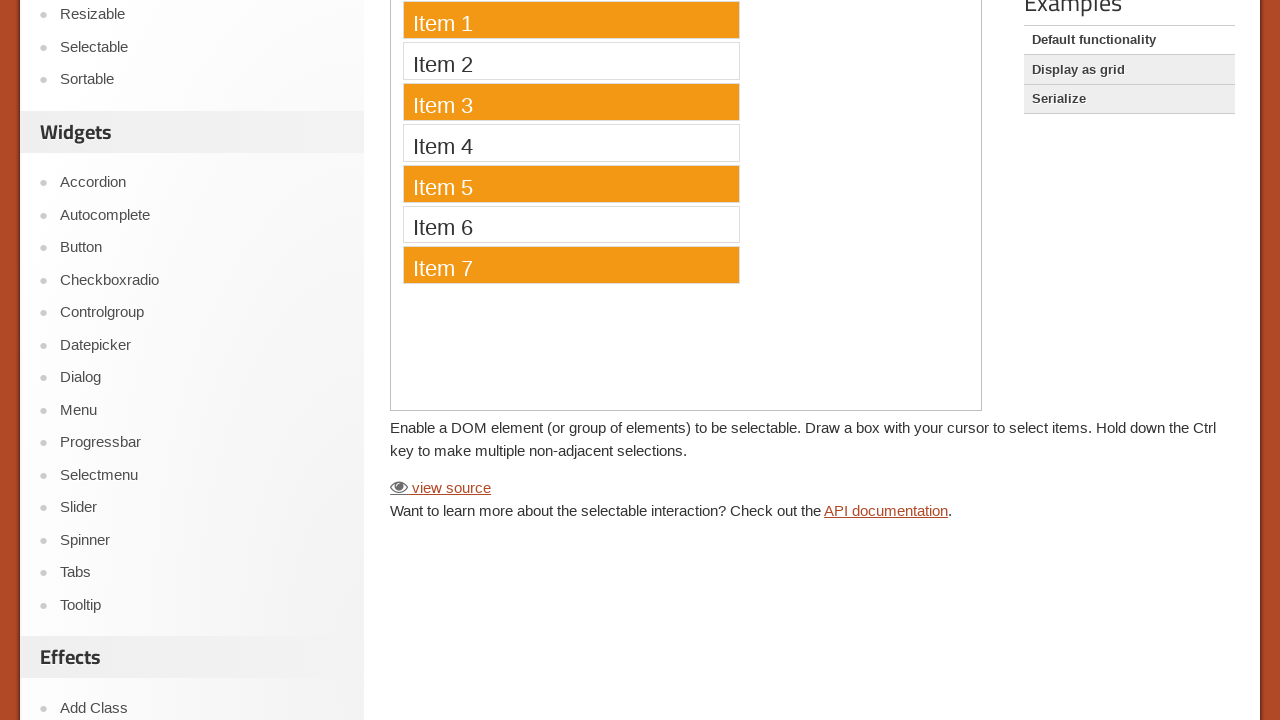